Tests handling a confirmation alert by triggering it and accepting it

Starting URL: https://demoqa.com/alerts

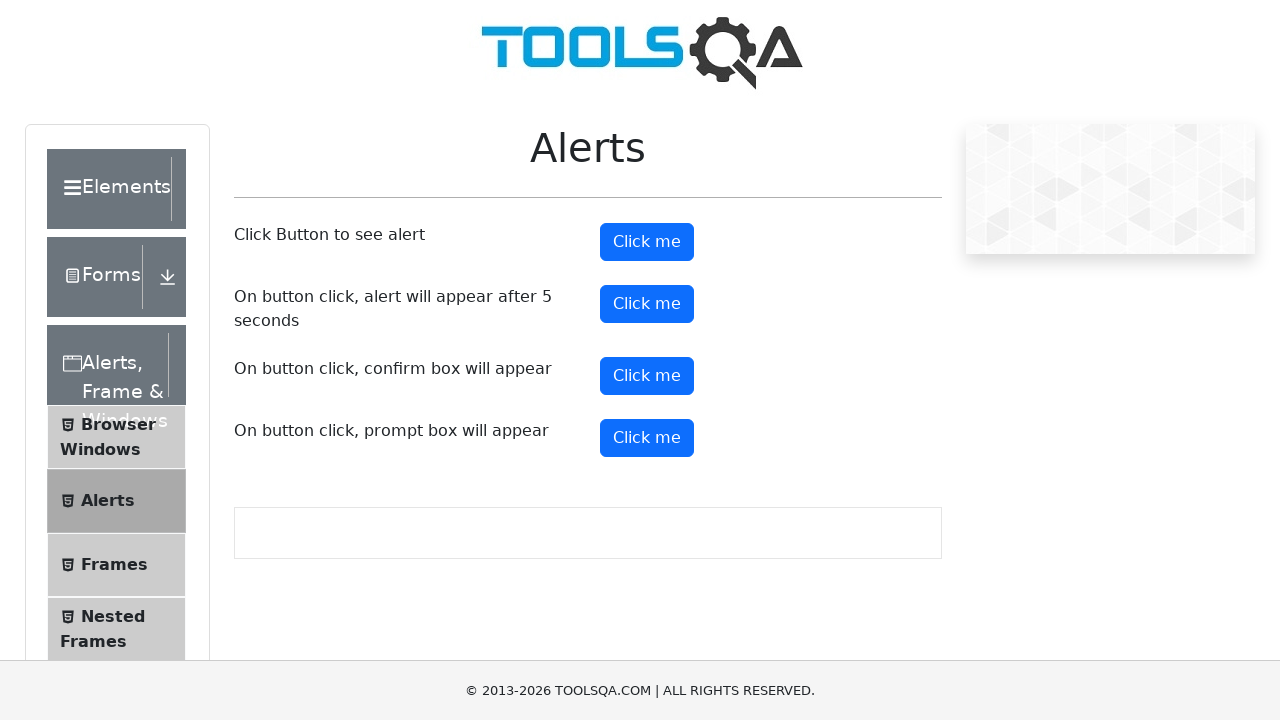

Set up dialog handler to accept confirmation alerts
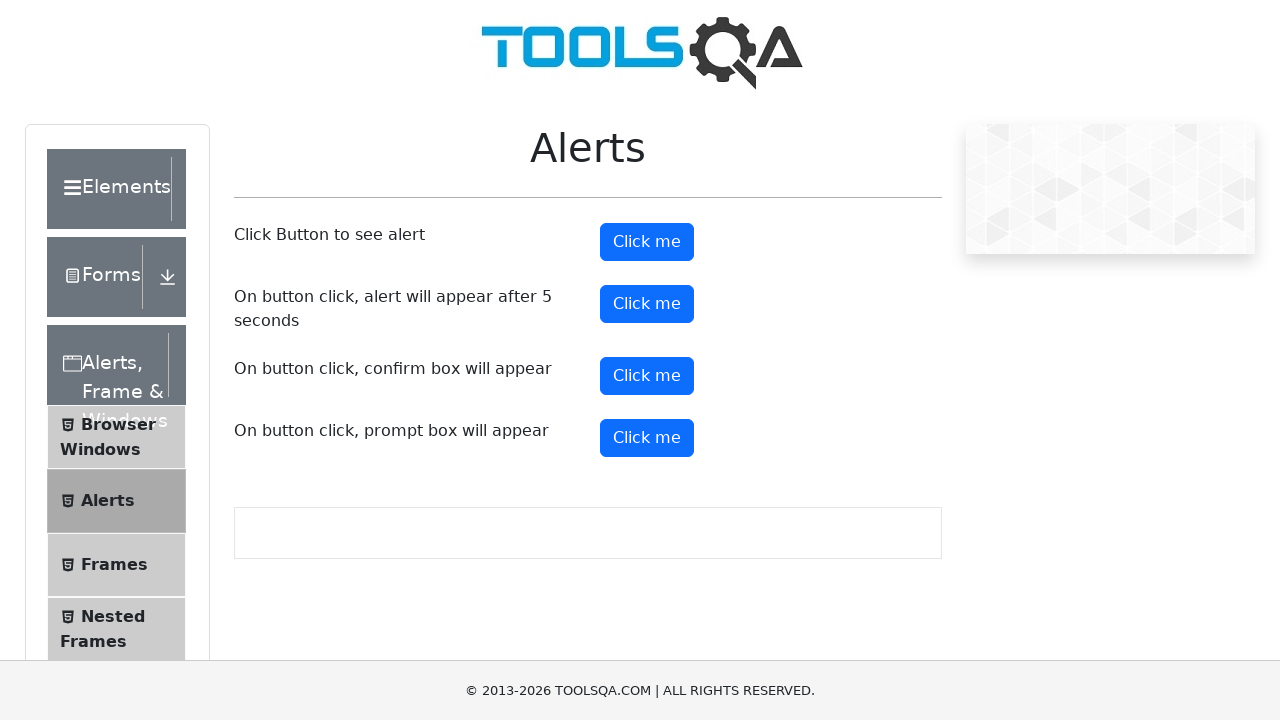

Triggered confirmation alert by clicking confirmButton via JavaScript
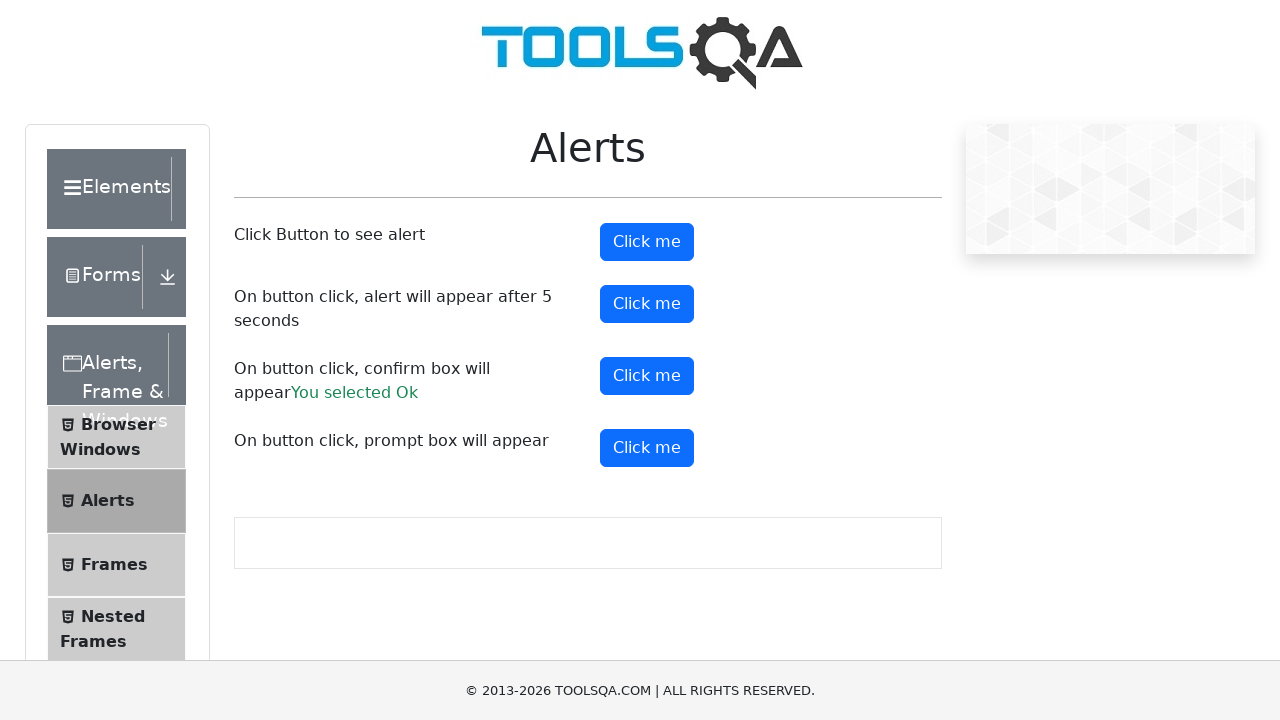

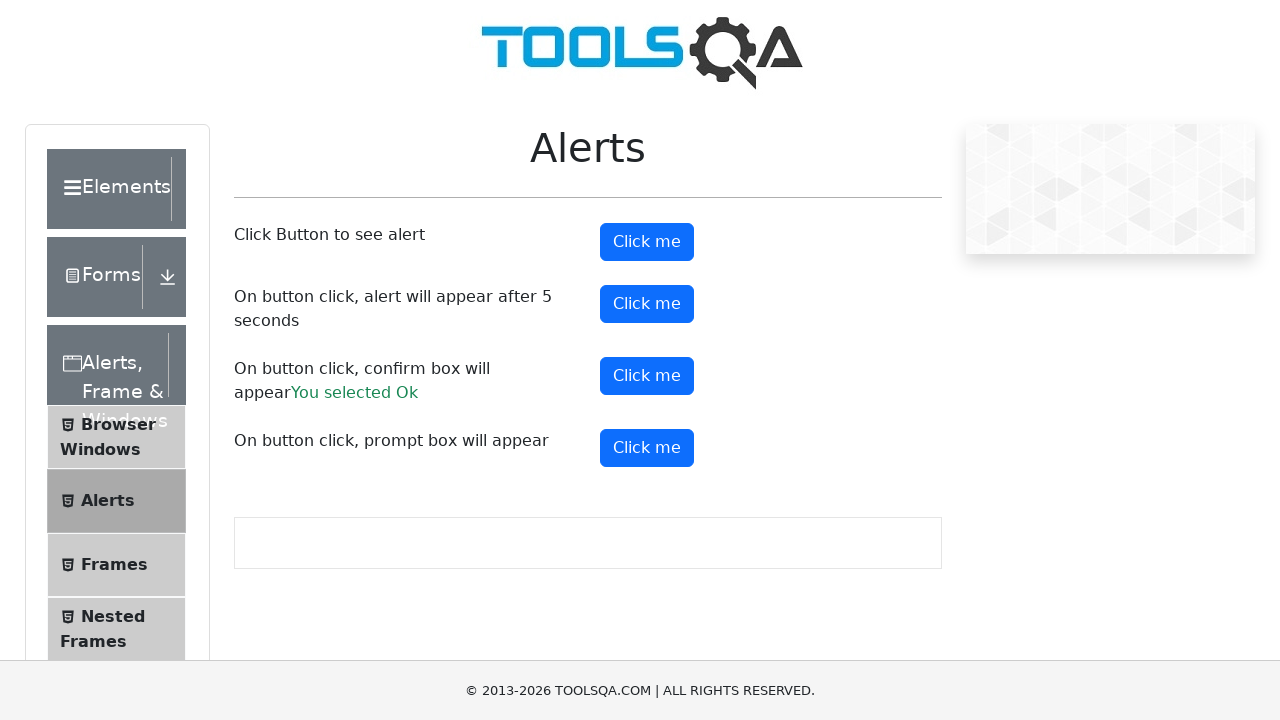